Submits a Google Form by filling in address, price, and link fields with test data

Starting URL: https://forms.gle/fgrsxnJa6bvUwnSJ6

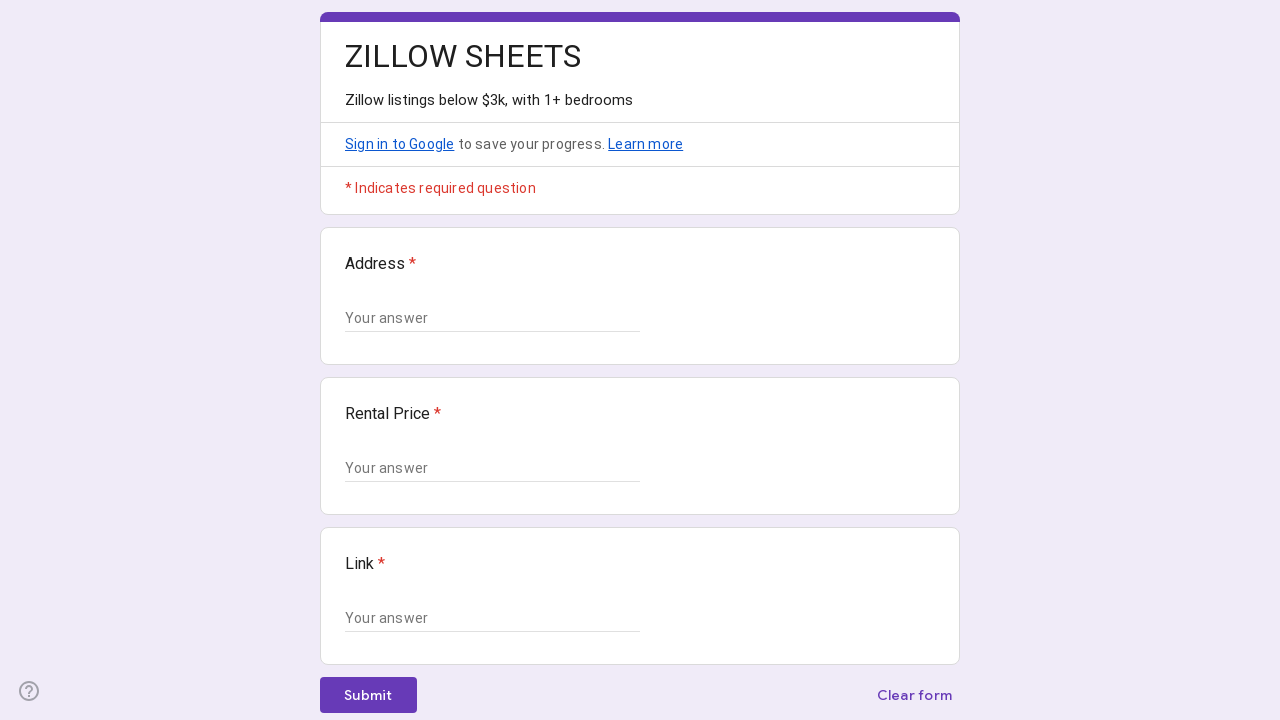

Address input field became visible
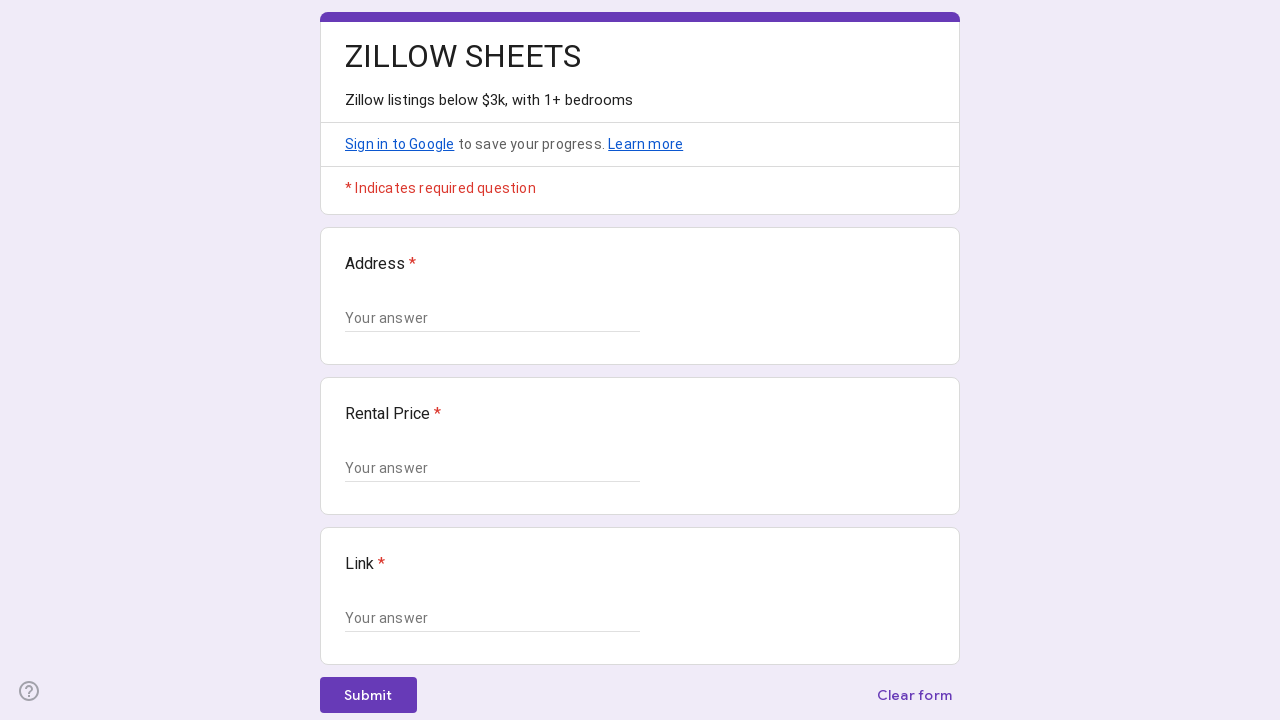

Filled address field with '123 Main St, San Francisco, CA 94105' on //*[@id="mG61Hd"]/div[2]/div/div[2]/div[1]/div/div/div[2]/div/div[1]/div/div[1]/
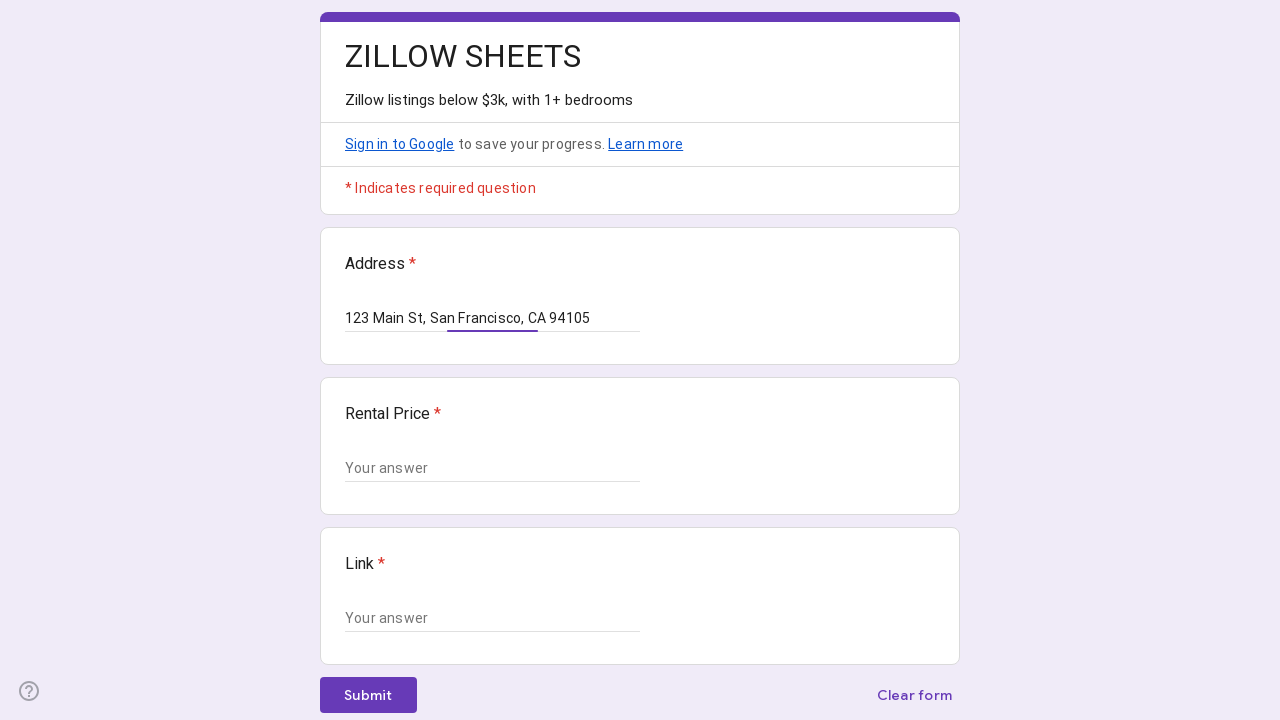

Filled price field with '$750,000' on //*[@id="mG61Hd"]/div[2]/div/div[2]/div[2]/div/div/div[2]/div/div[1]/div/div[1]/
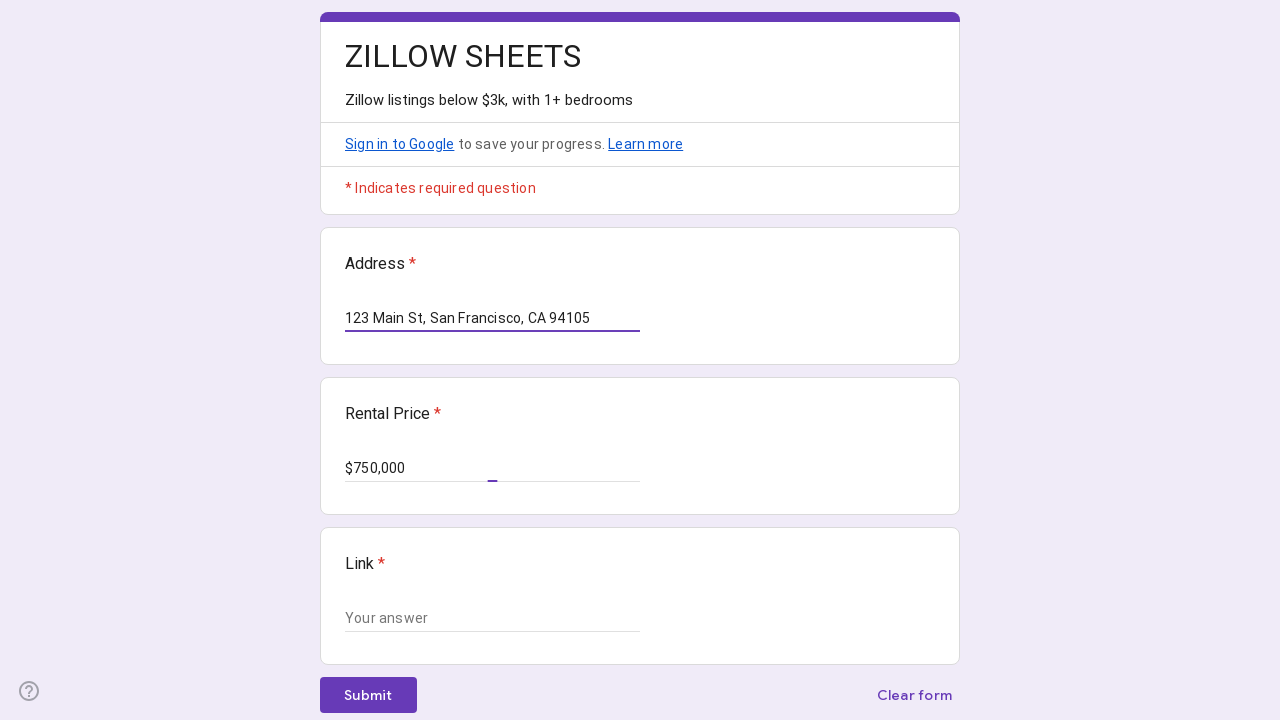

Filled link field with 'https://www.zillow.com/homedetails/example-property-12345' on //*[@id="mG61Hd"]/div[2]/div/div[2]/div[3]/div/div/div[2]/div/div[1]/div/div[1]/
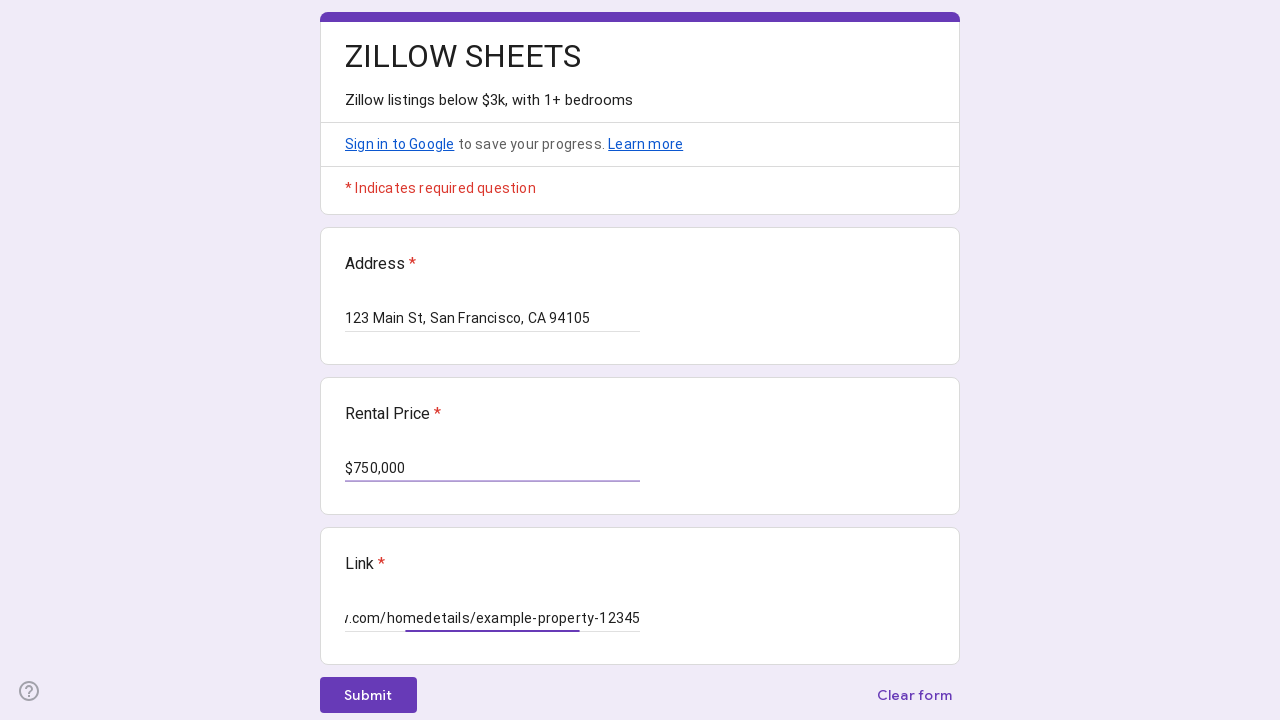

Clicked submit button to submit the Google Form at (368, 695) on xpath=//*[@id="mG61Hd"]/div[2]/div/div[3]/div[1]/div[1]/div
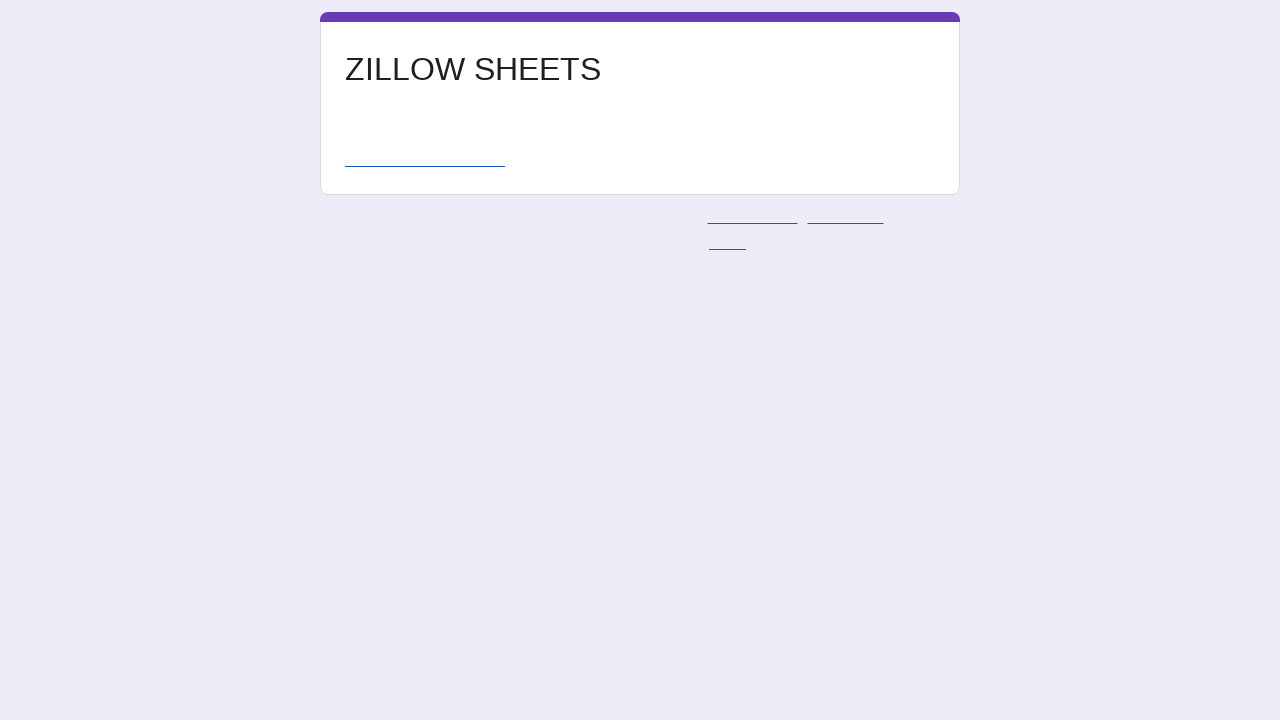

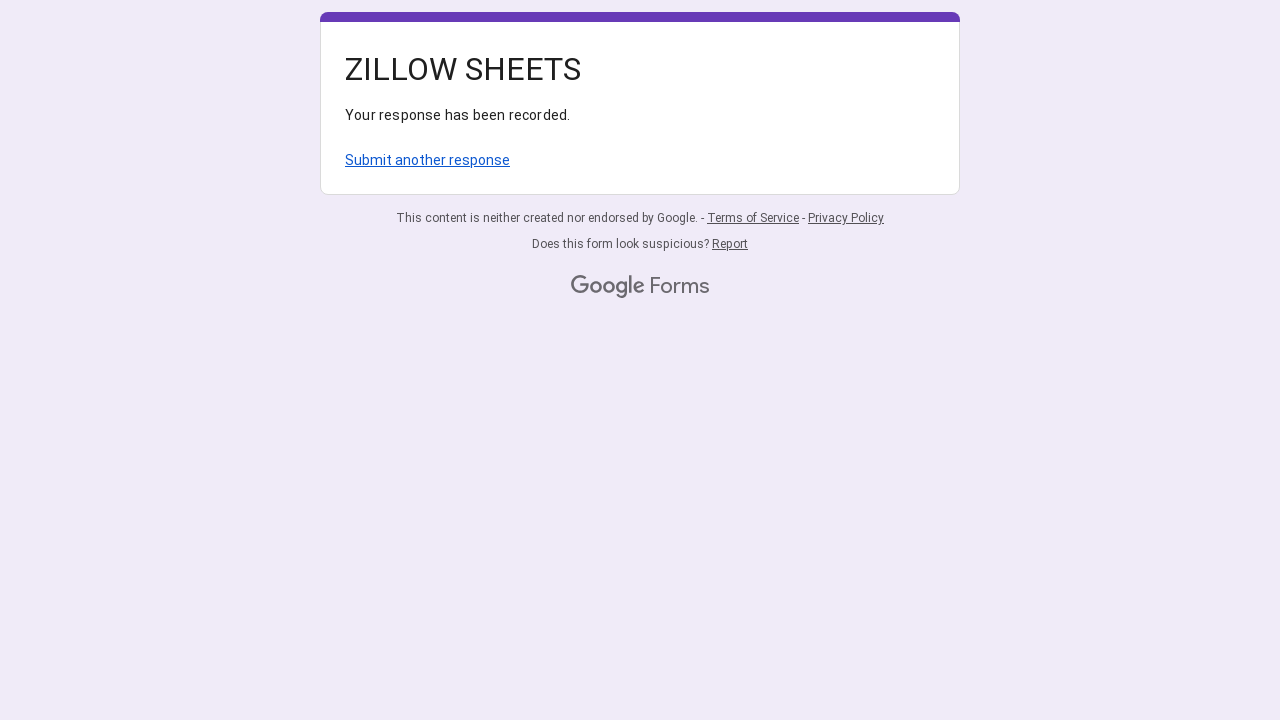